Opens the Honda 2 Wheelers India website and maximizes the browser window to verify the page loads successfully

Starting URL: https://www.honda2wheelersindia.com/

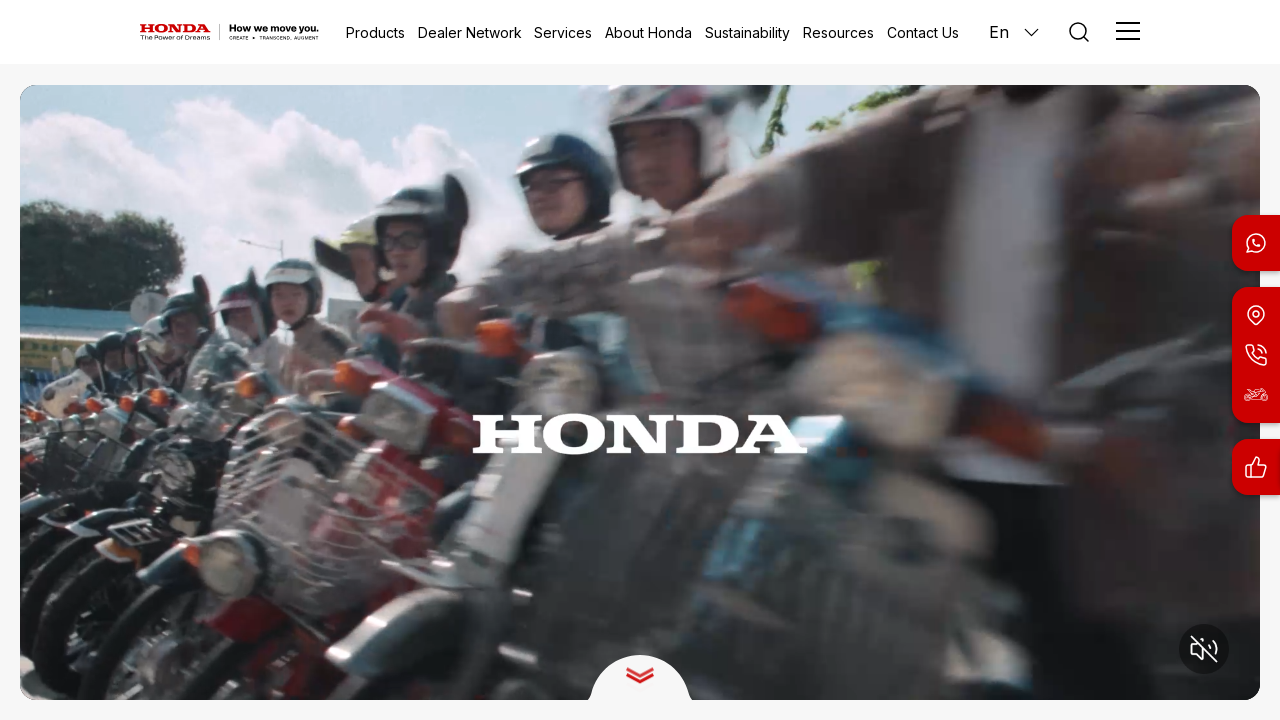

Waited for page DOM content to load
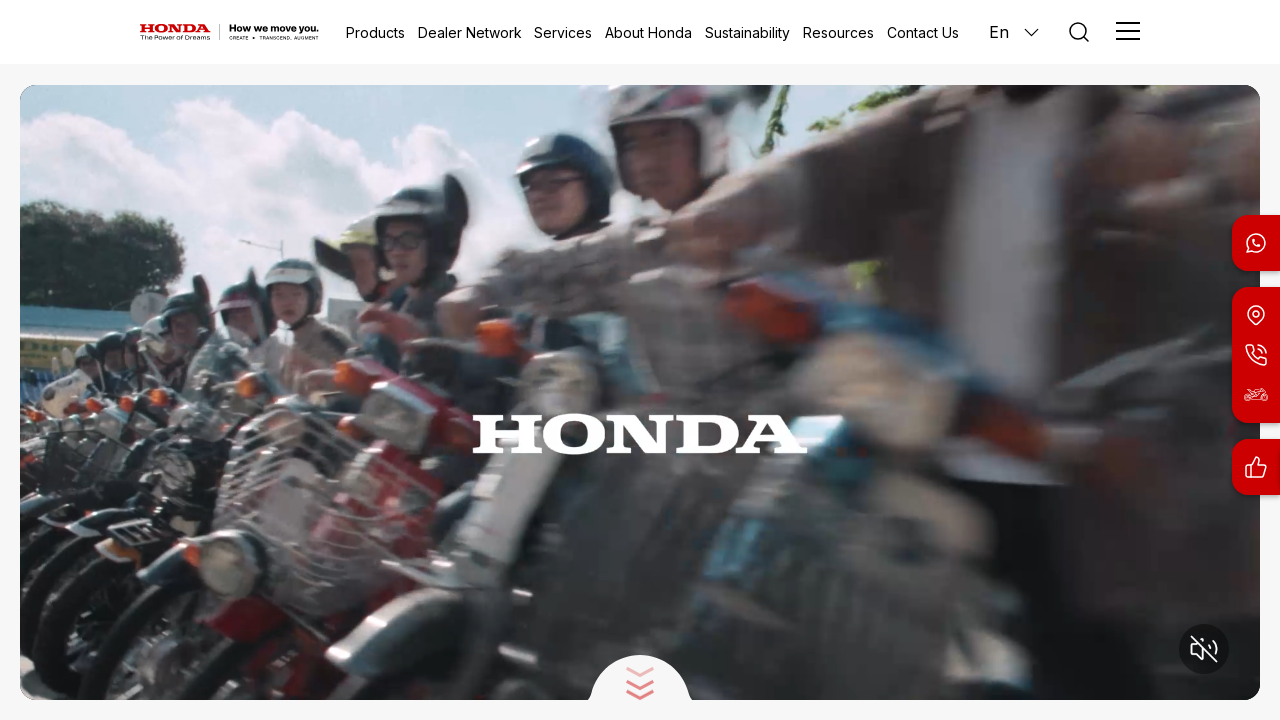

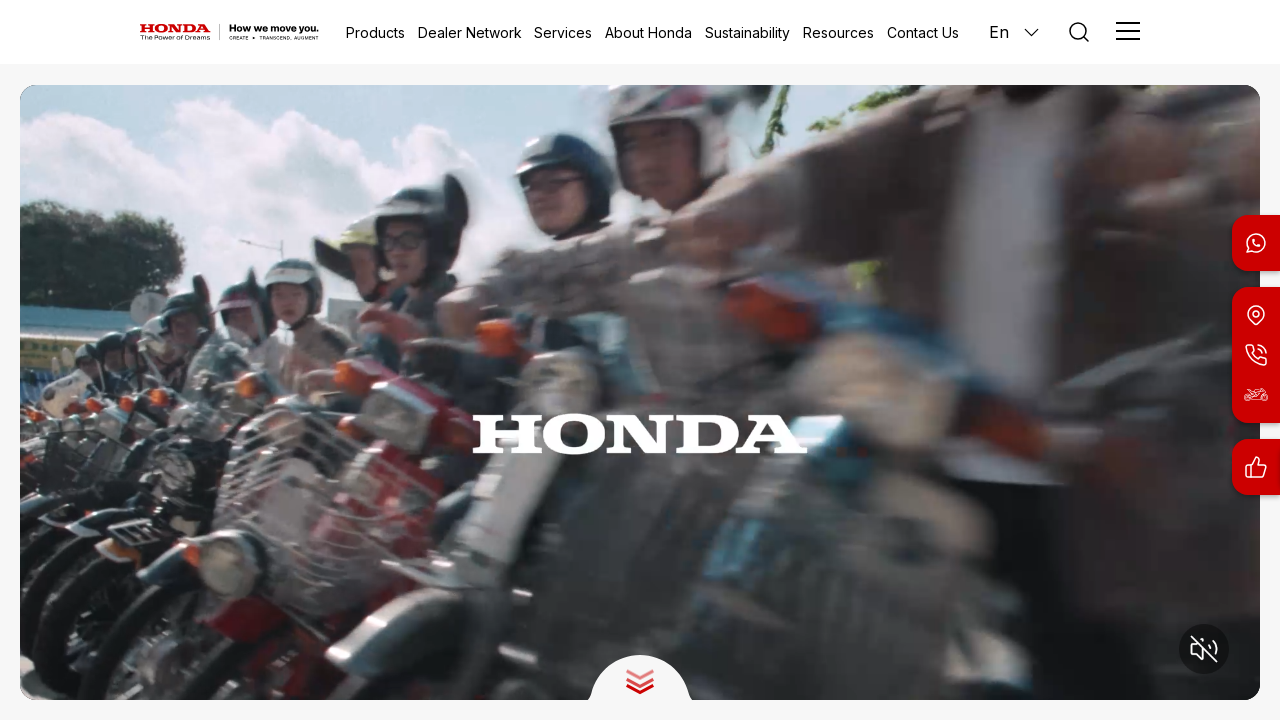